Tests infinite scroll functionality on Pikabu.ru by repeatedly scrolling to the last article element to trigger loading of additional content, simulating a user scrolling through the feed.

Starting URL: https://pikabu.ru/

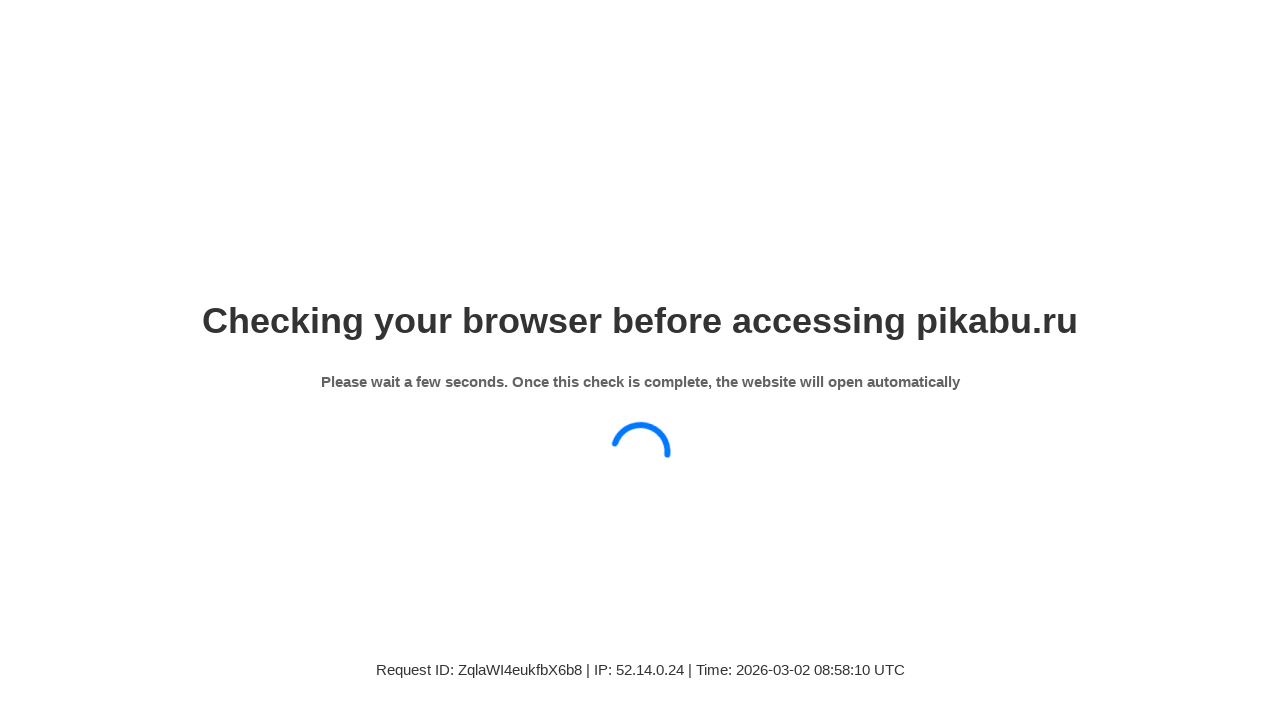

Waited for articles to load on the page
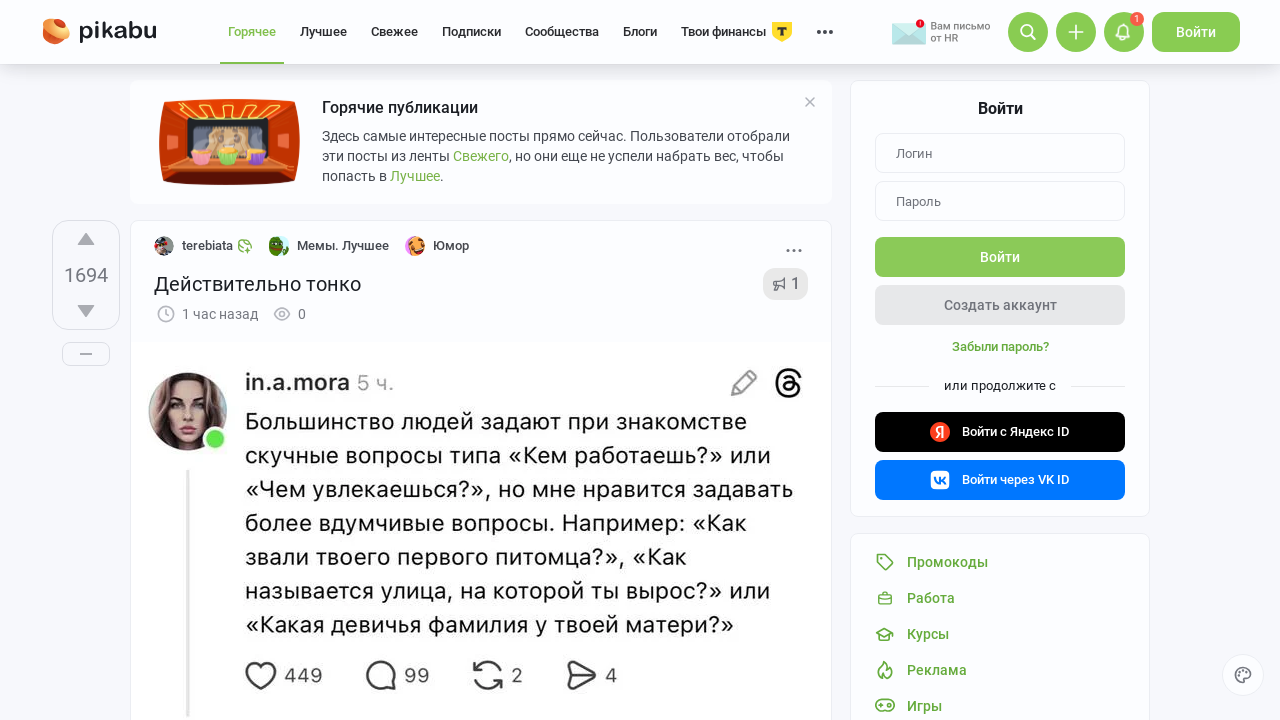

Located all article elements on the page
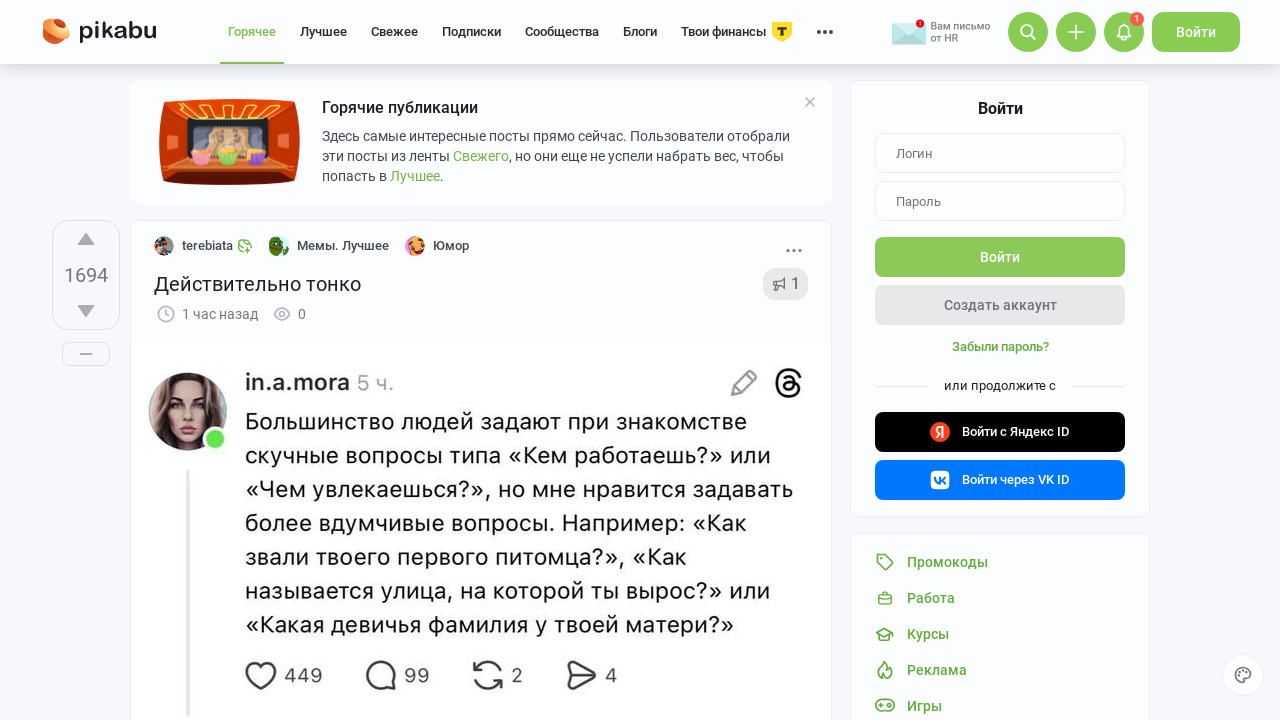

Selected the last article element
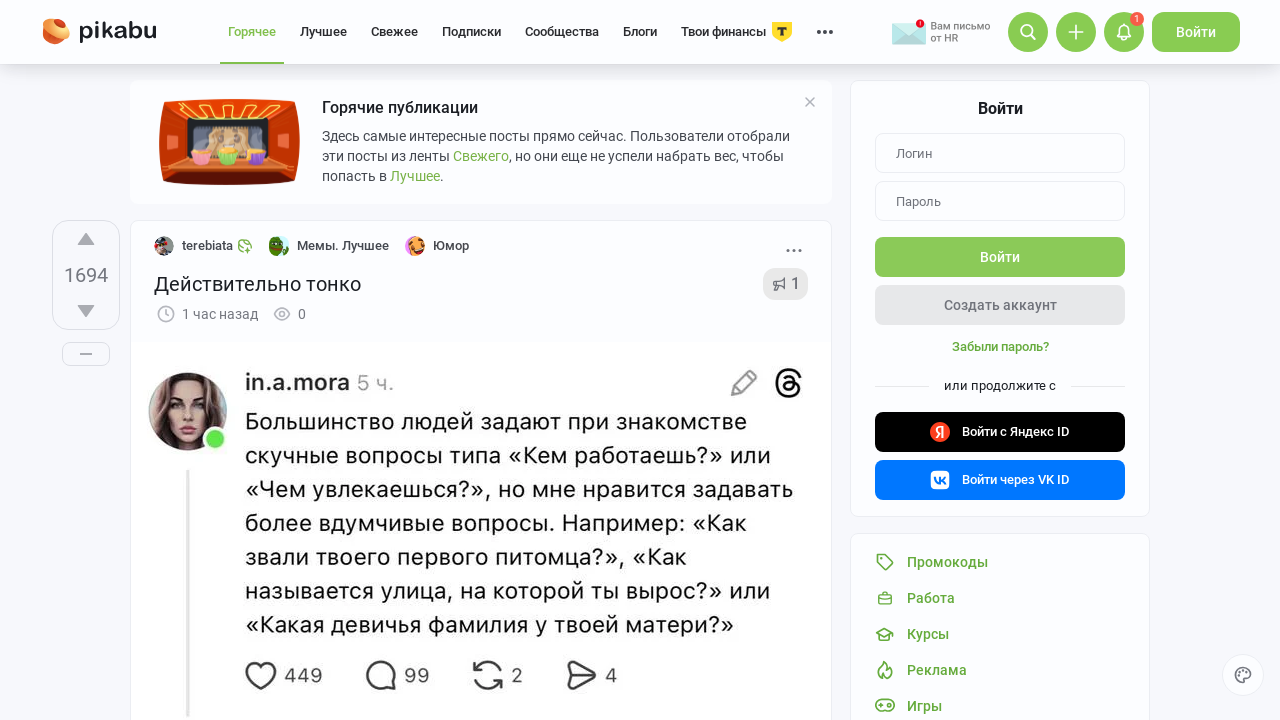

Scrolled last article into view to trigger infinite scroll loading
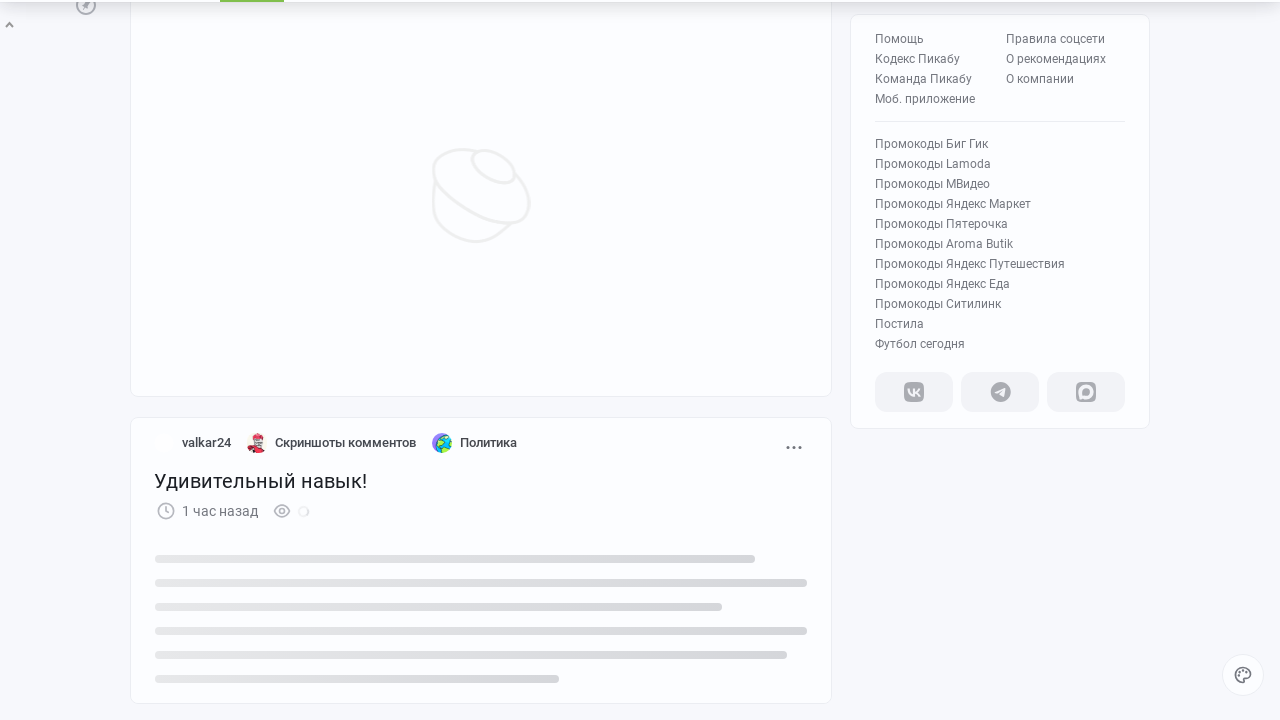

Waited 2 seconds for new content to load
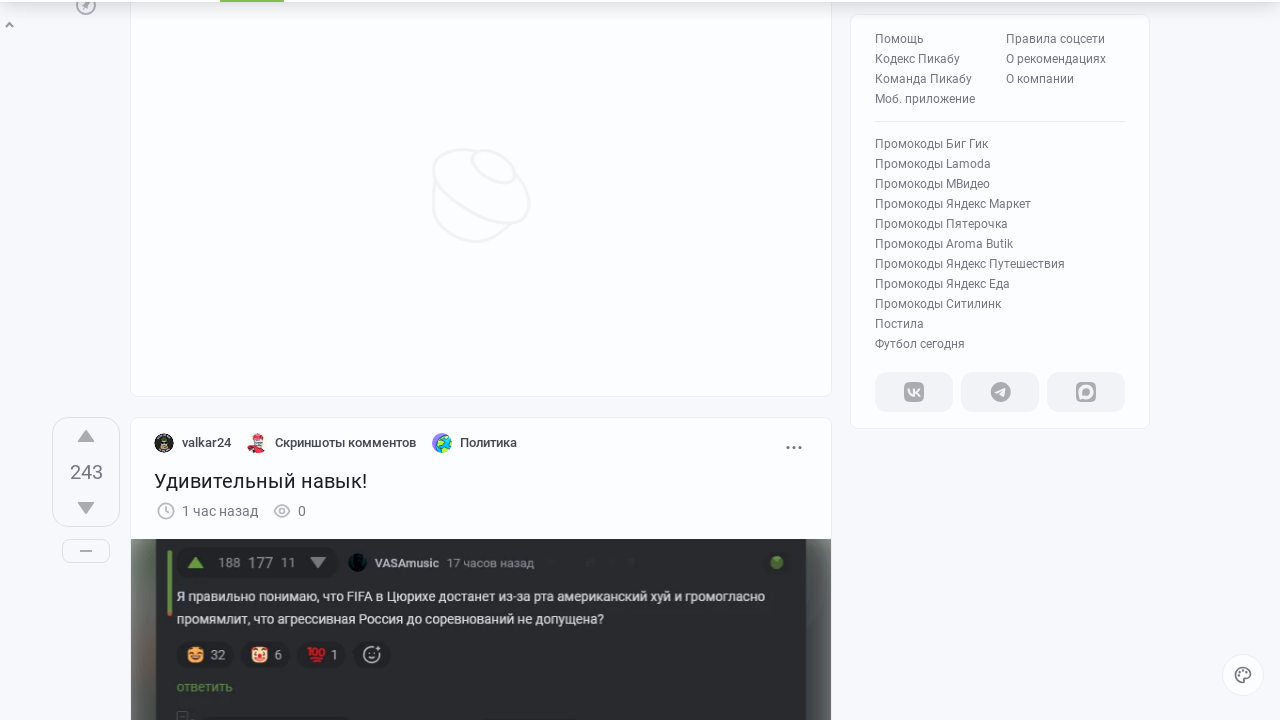

Waited for articles to load on the page
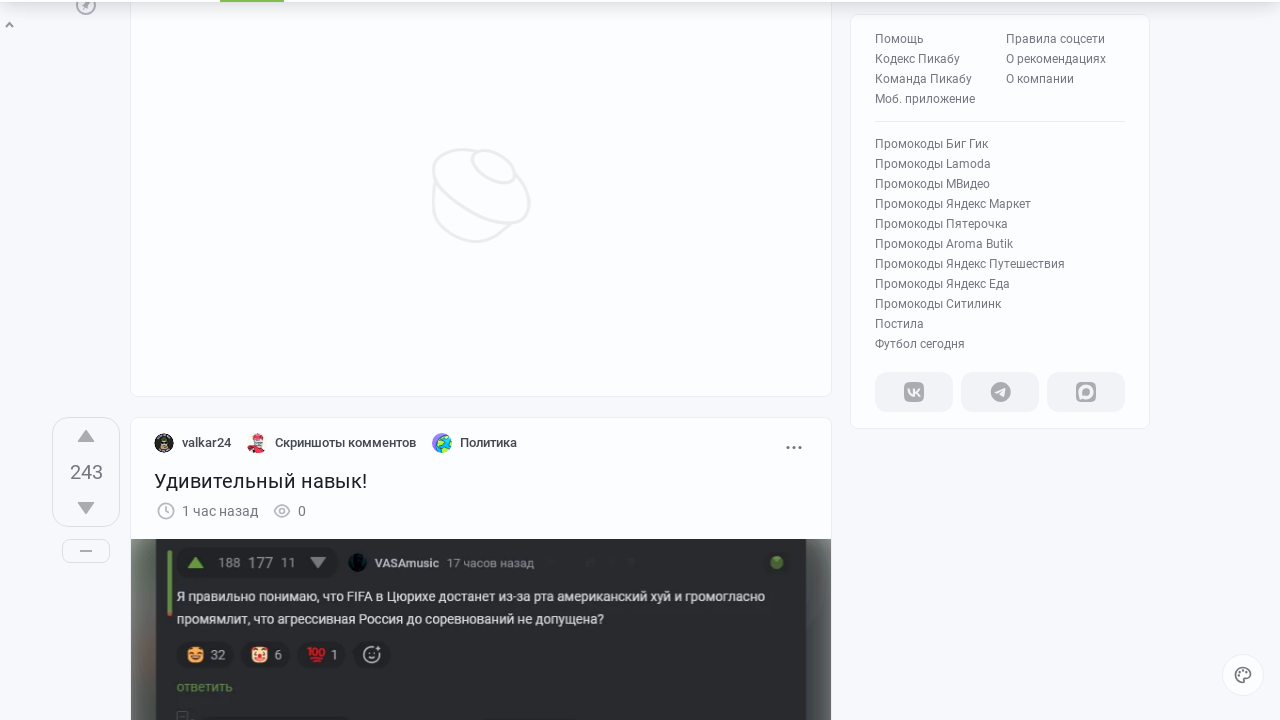

Located all article elements on the page
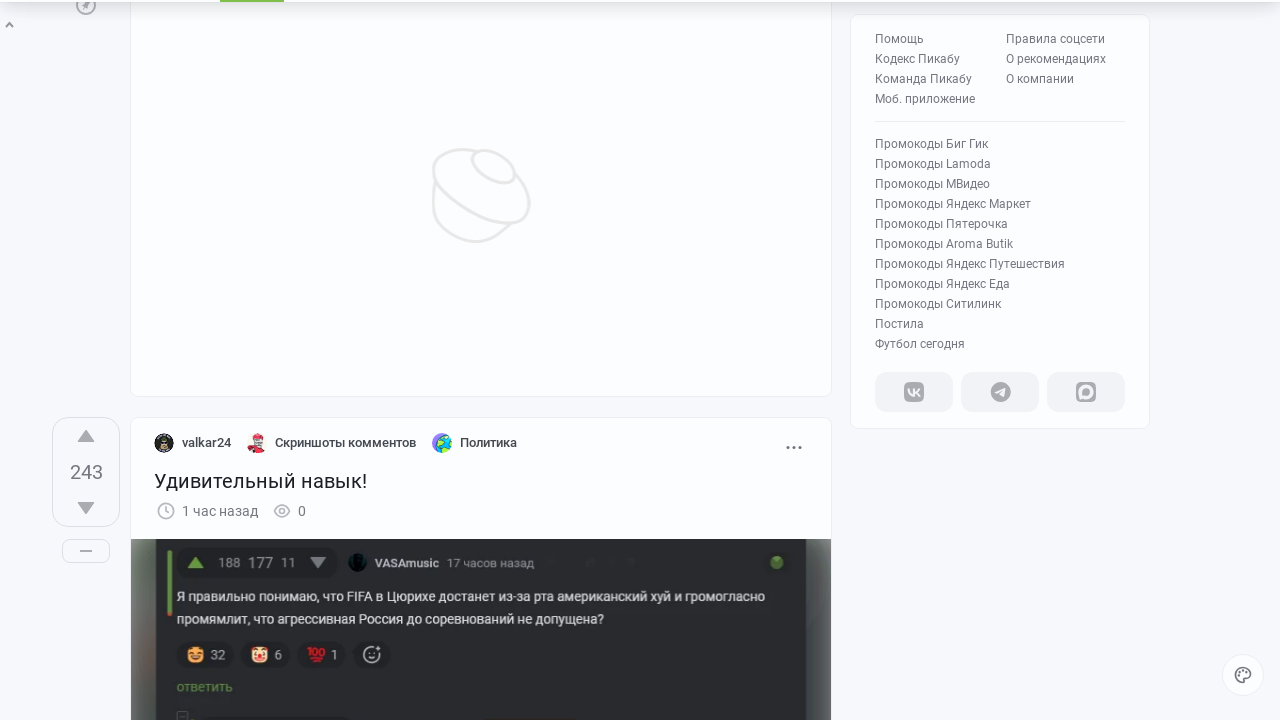

Selected the last article element
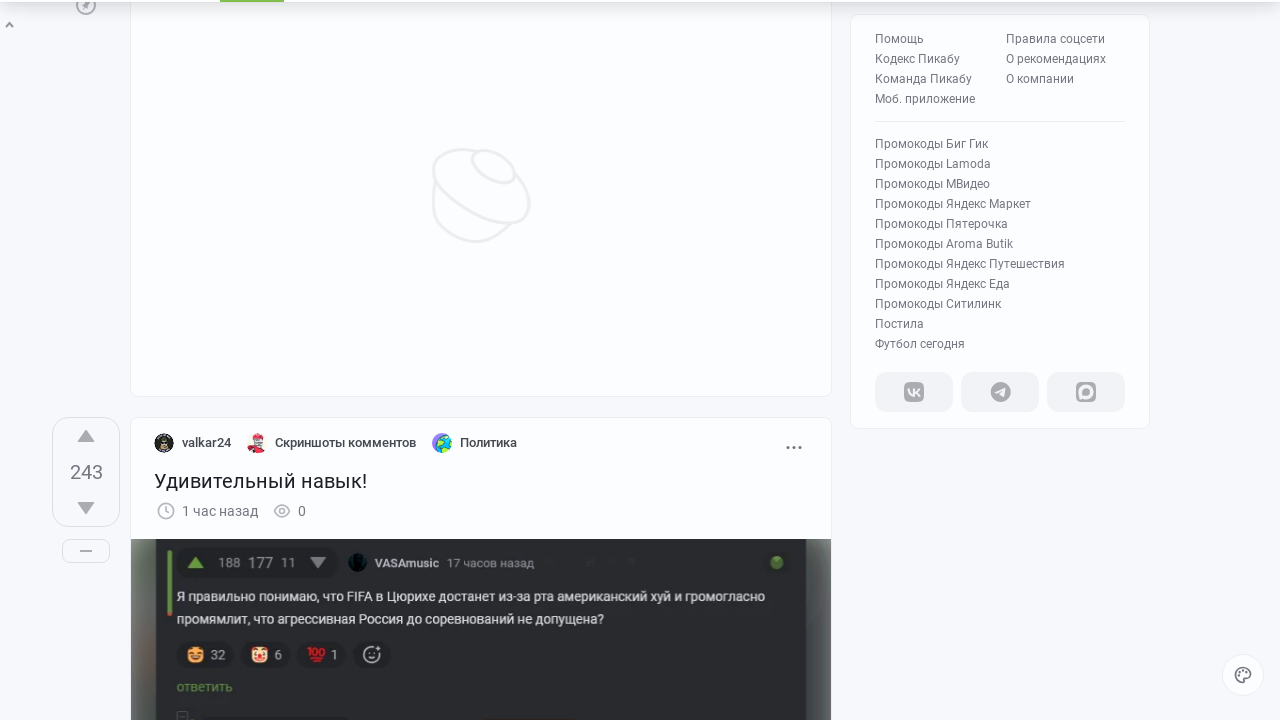

Scrolled last article into view to trigger infinite scroll loading
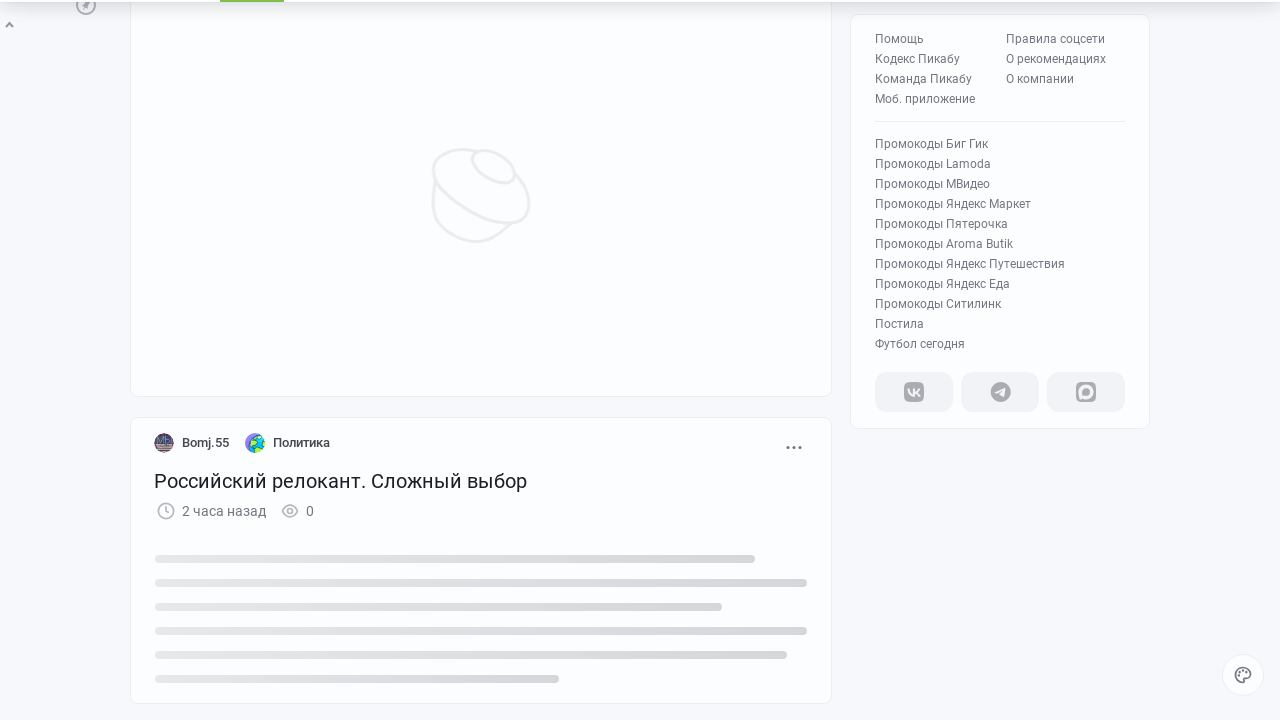

Waited 2 seconds for new content to load
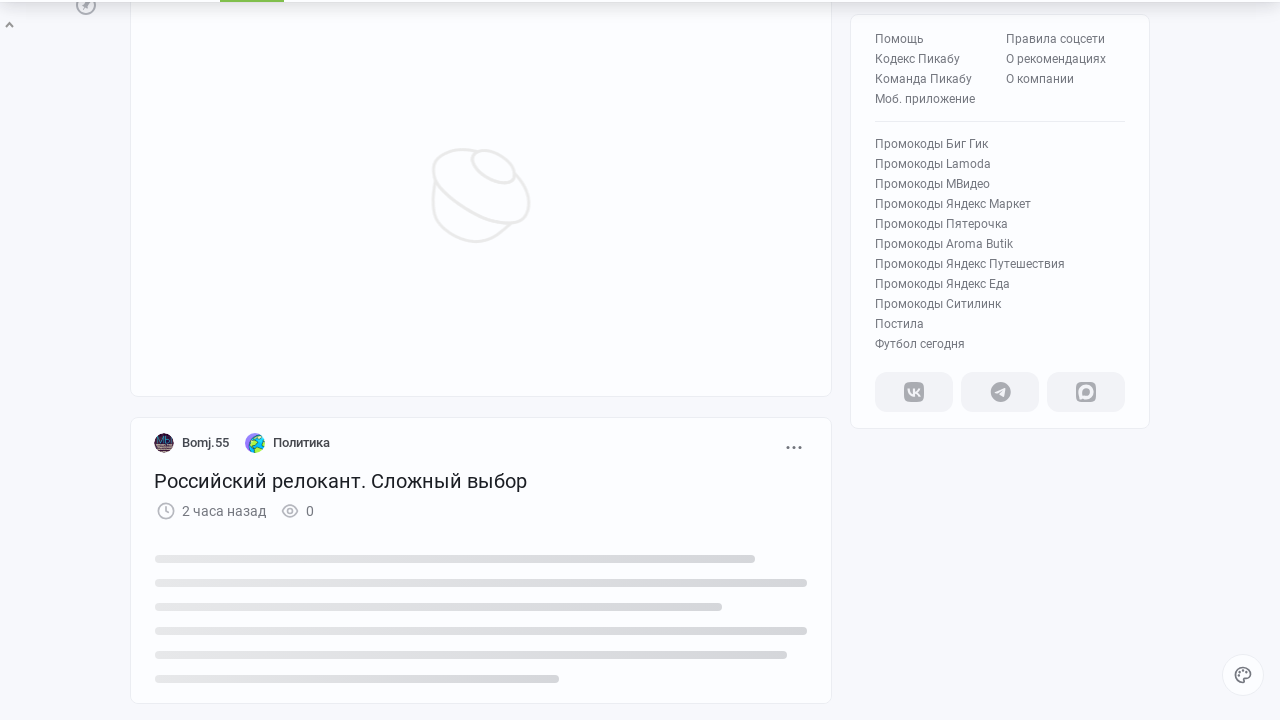

Waited for articles to load on the page
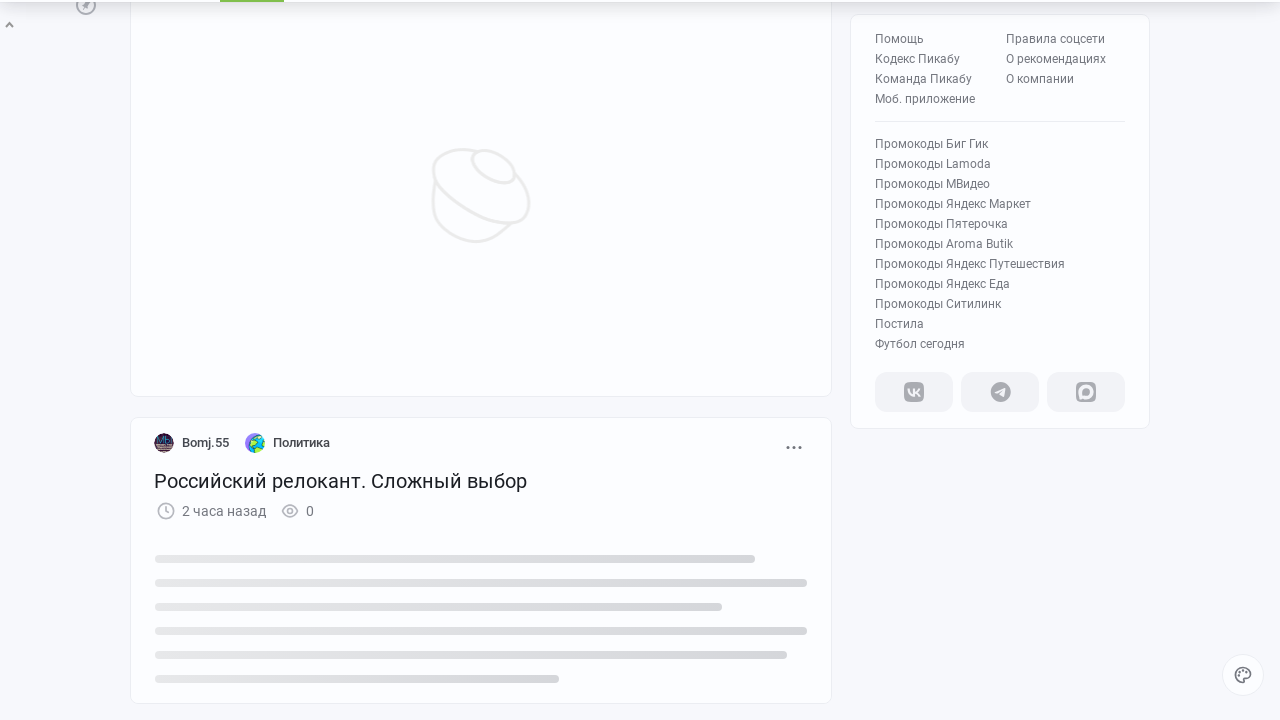

Located all article elements on the page
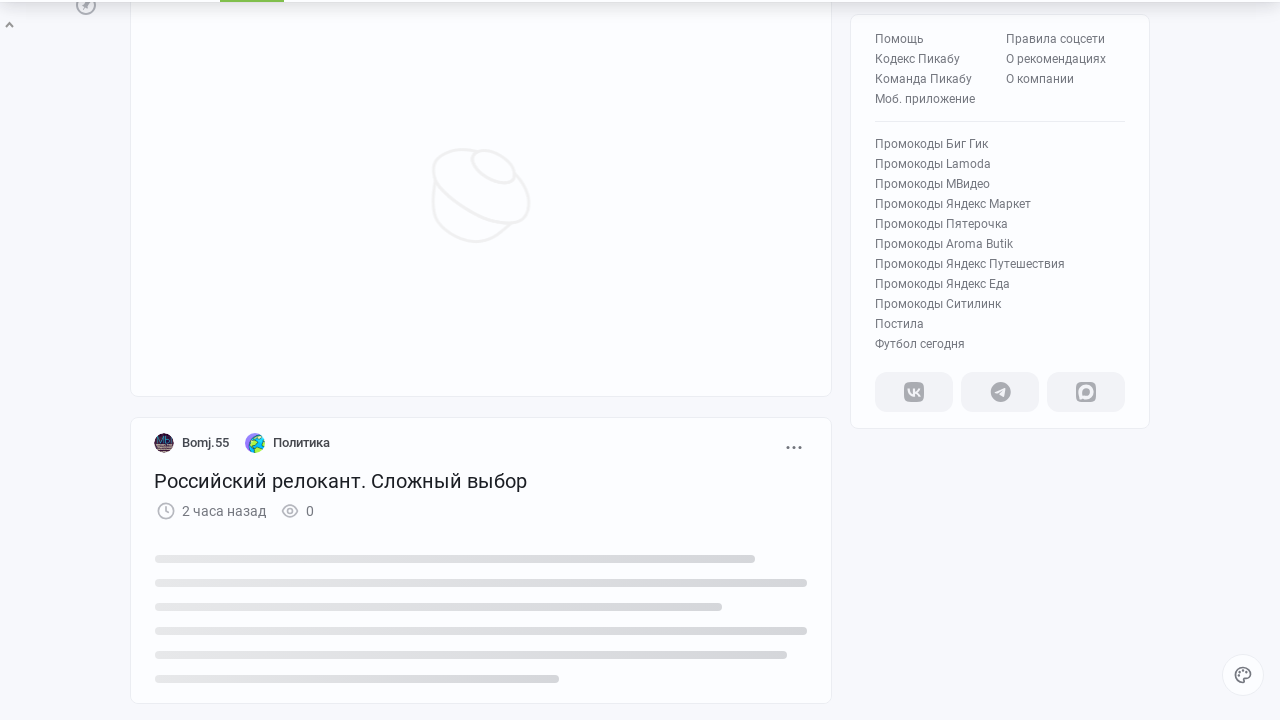

Selected the last article element
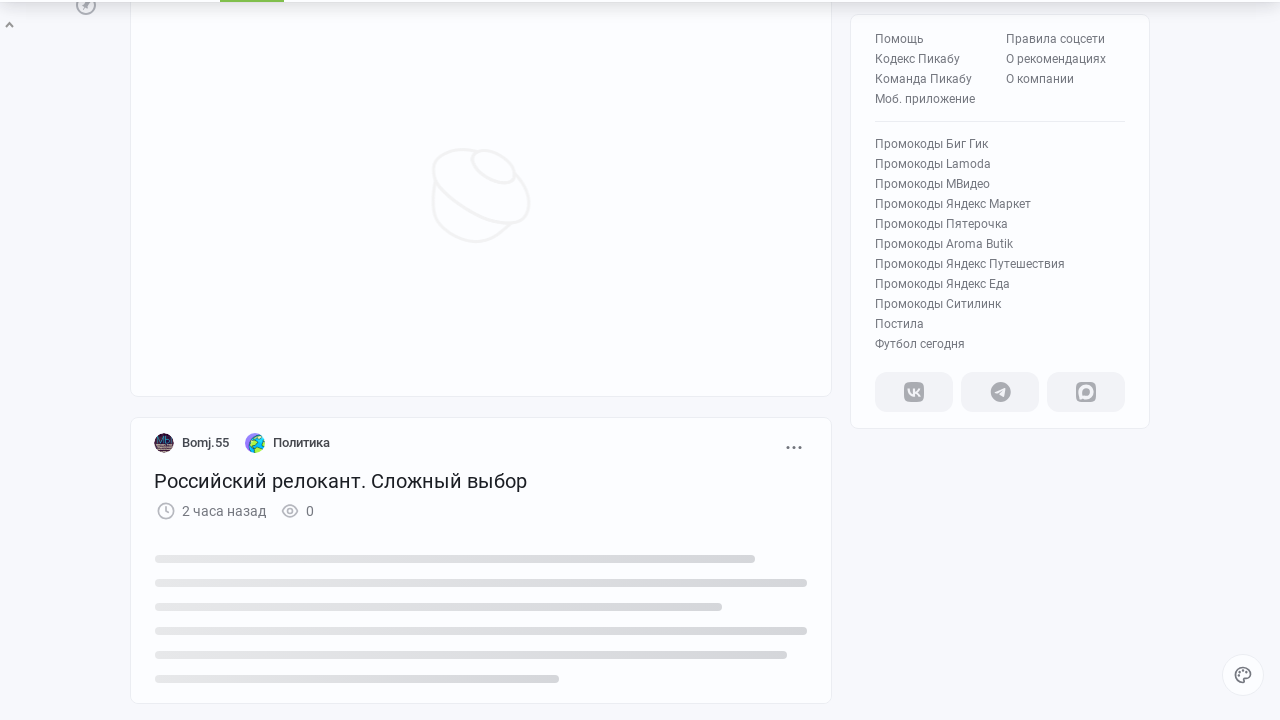

Scrolled last article into view to trigger infinite scroll loading
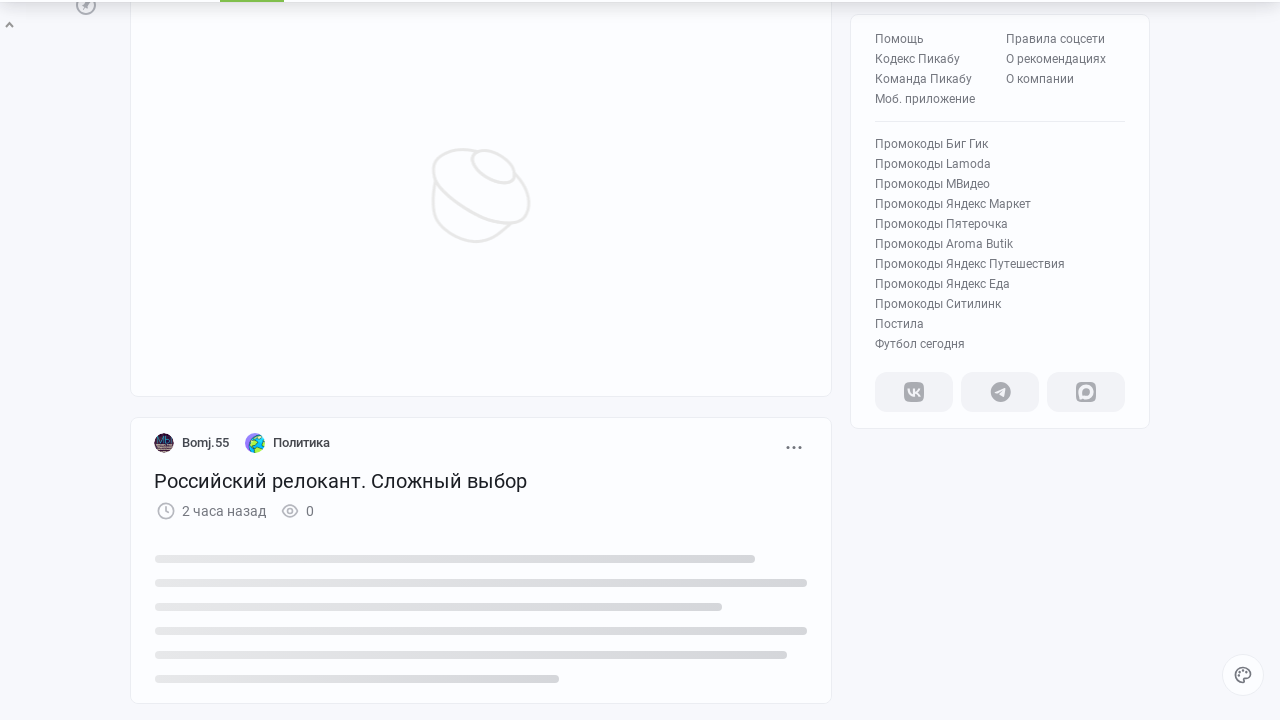

Waited 2 seconds for new content to load
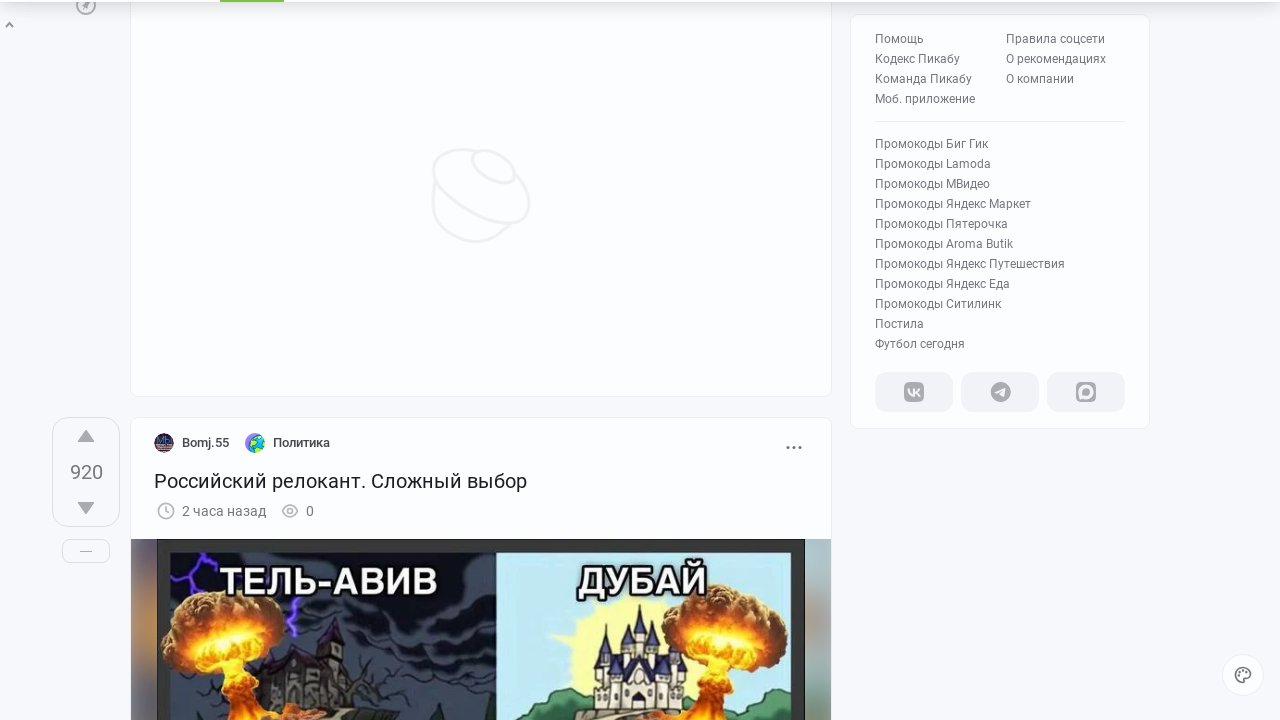

Waited for articles to load on the page
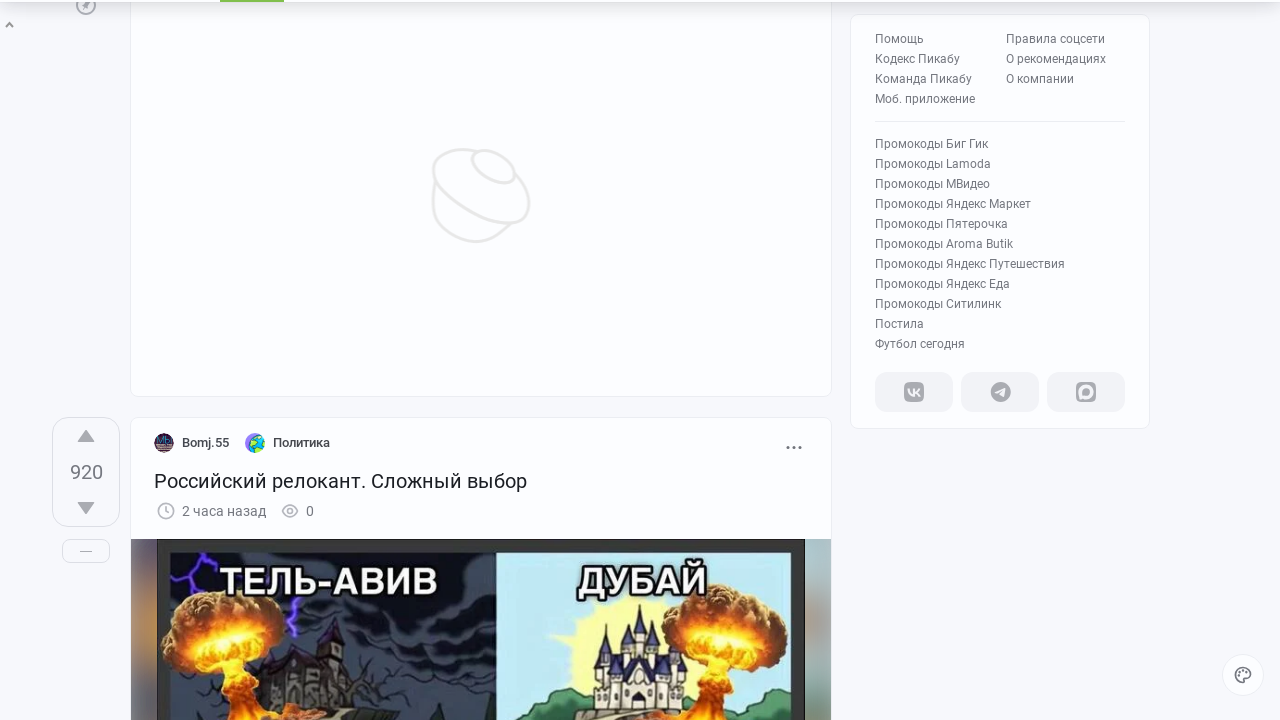

Located all article elements on the page
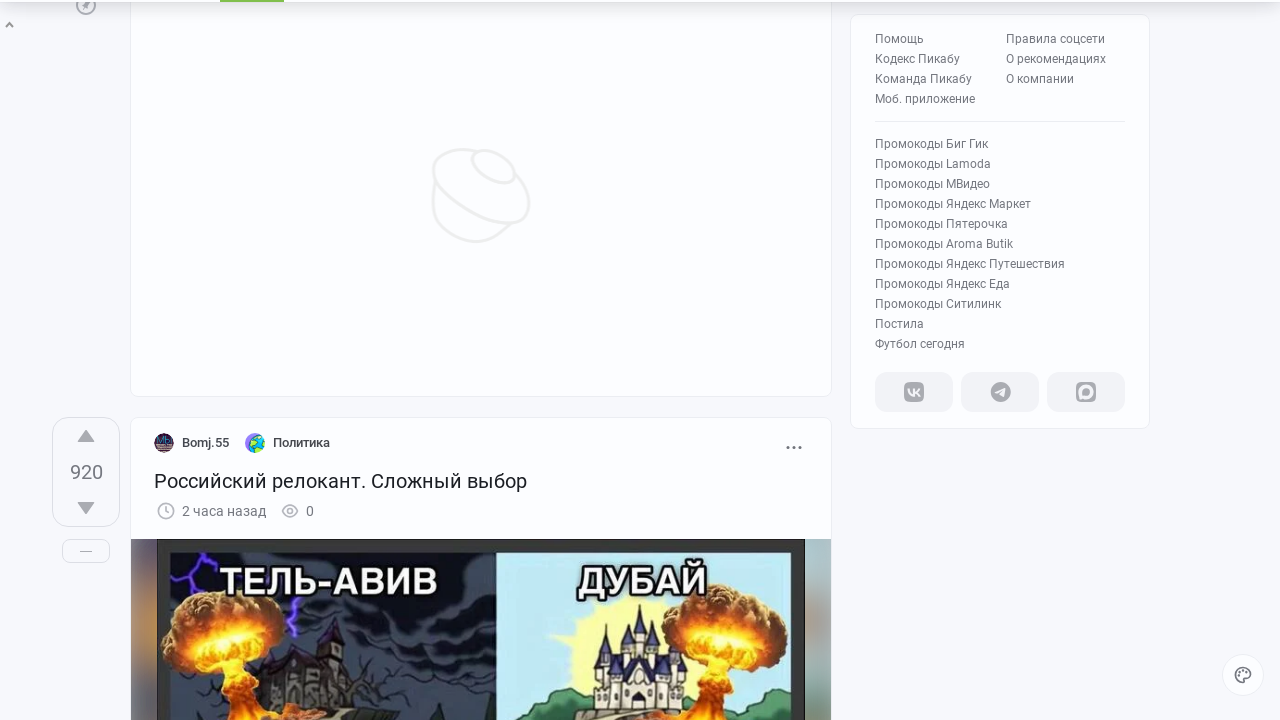

Selected the last article element
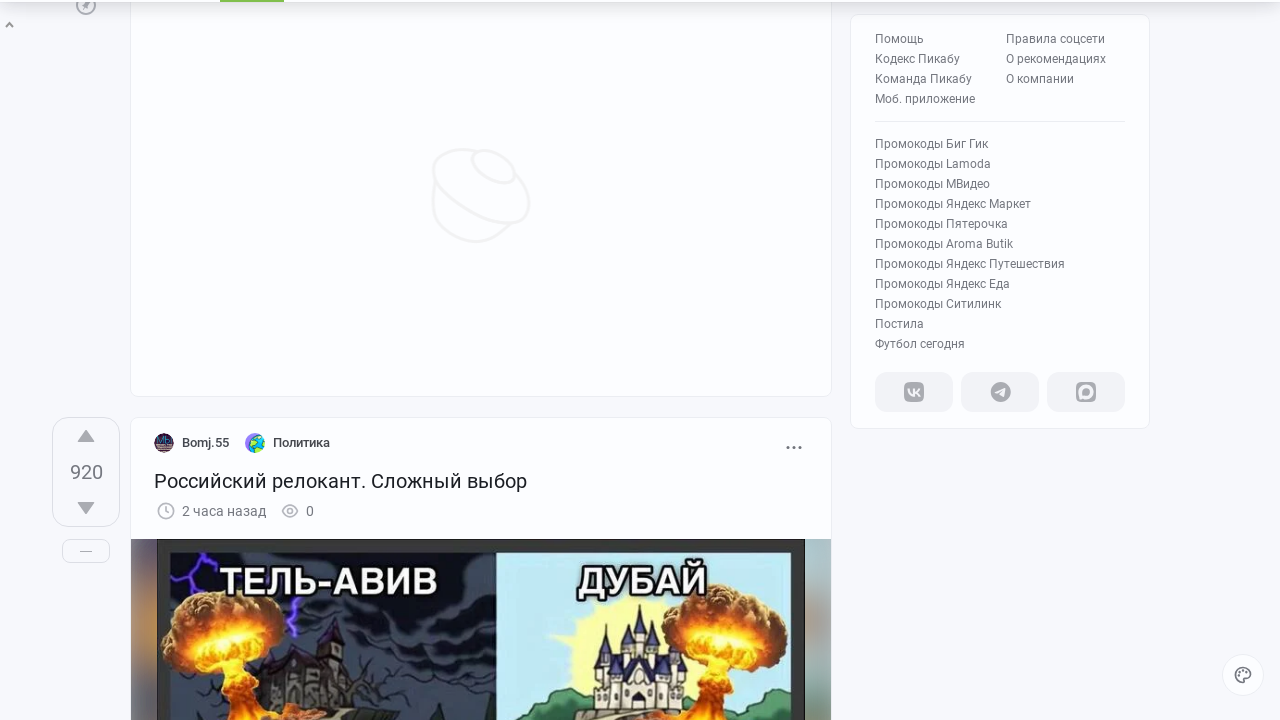

Scrolled last article into view to trigger infinite scroll loading
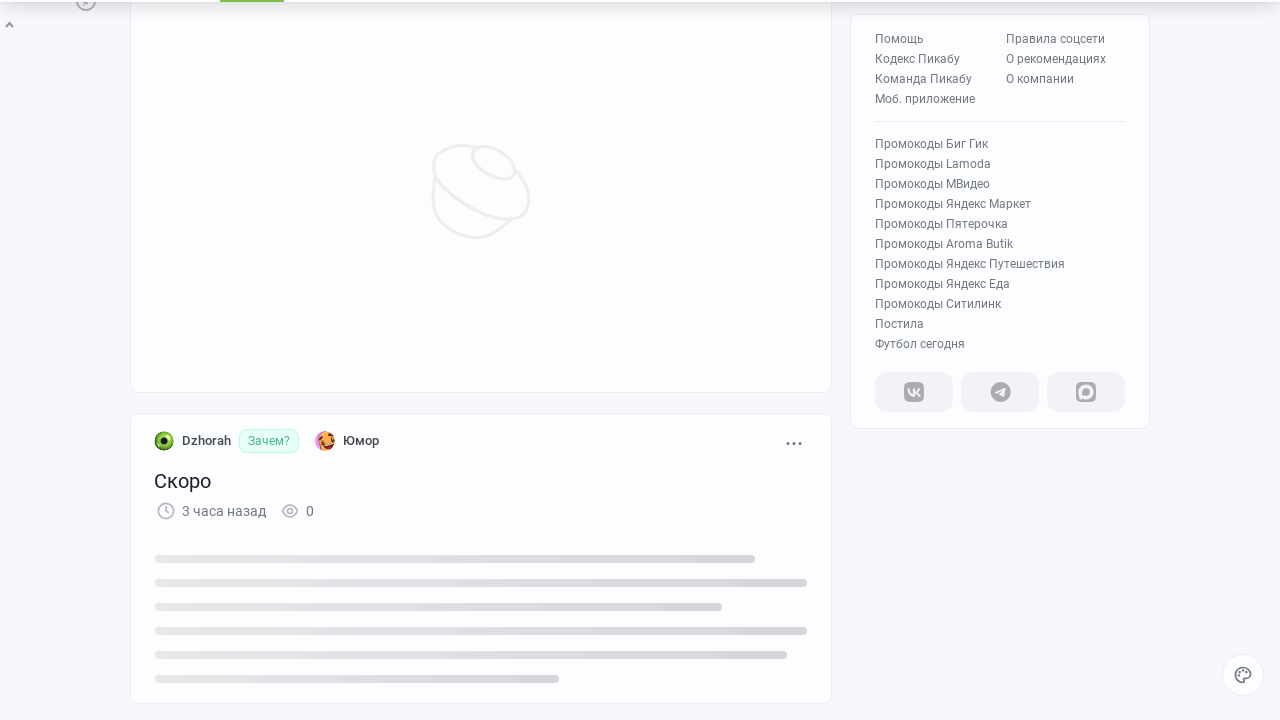

Waited 2 seconds for new content to load
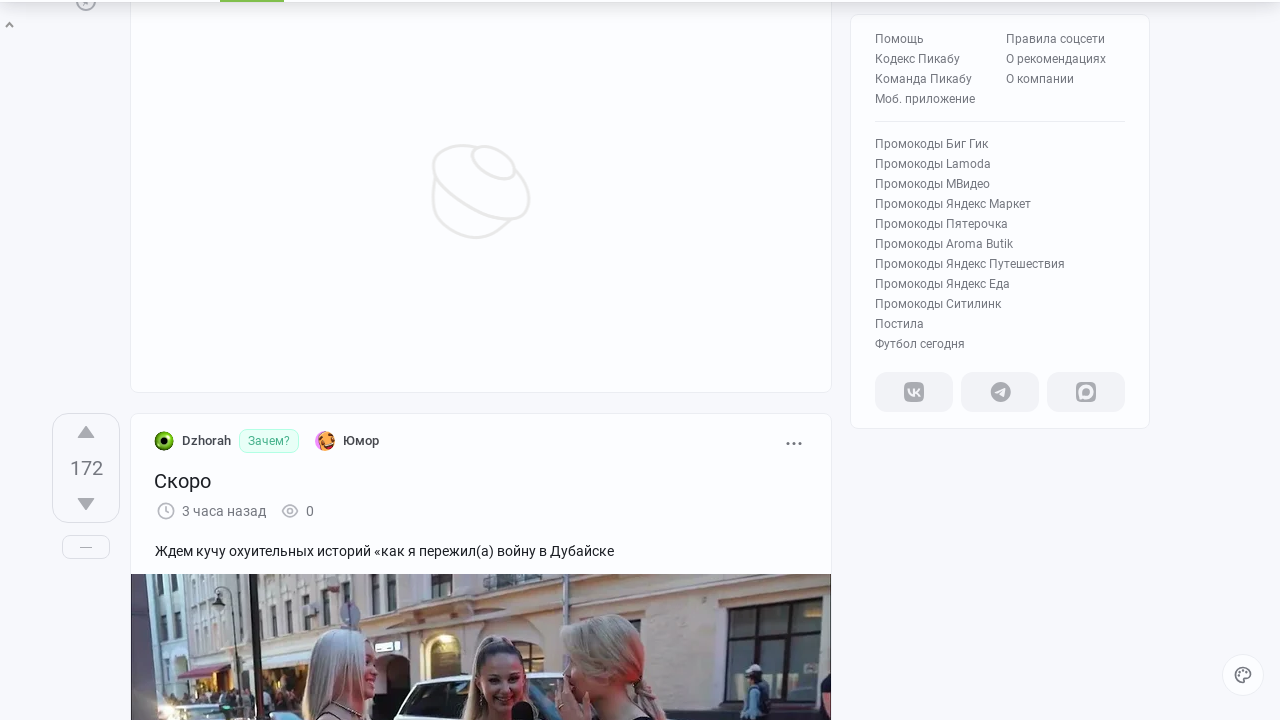

Waited for articles to load on the page
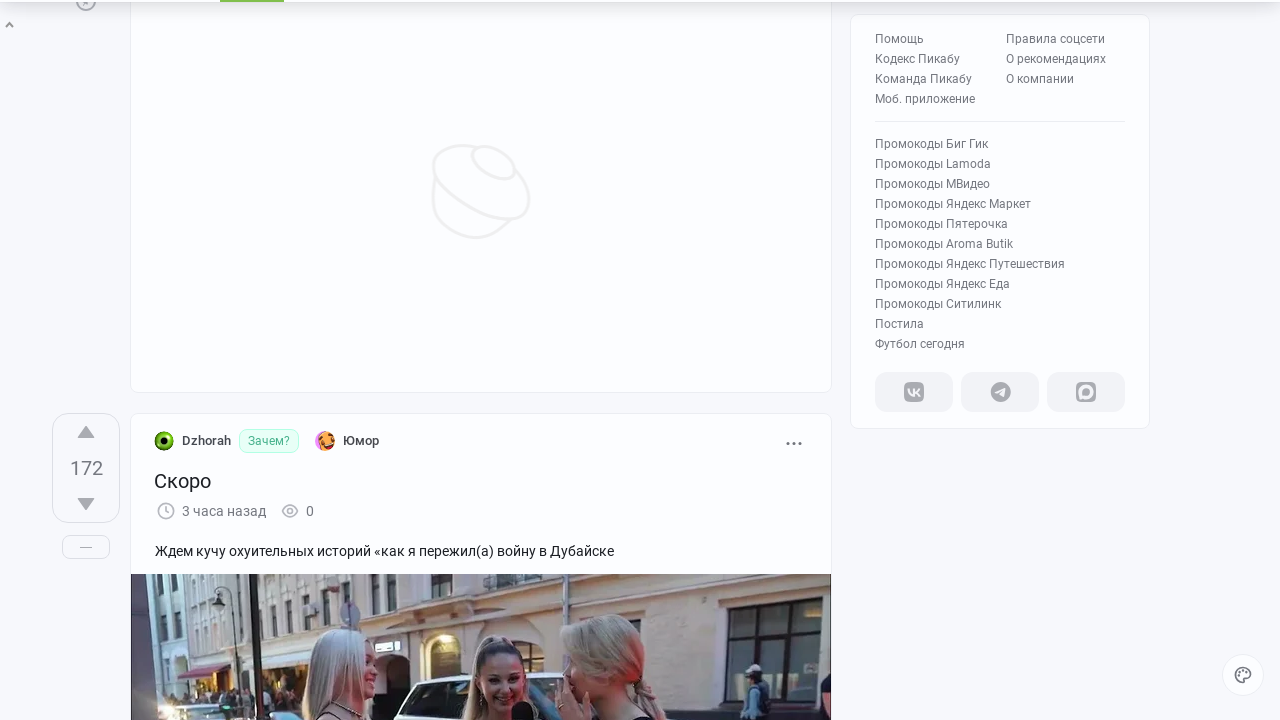

Located all article elements on the page
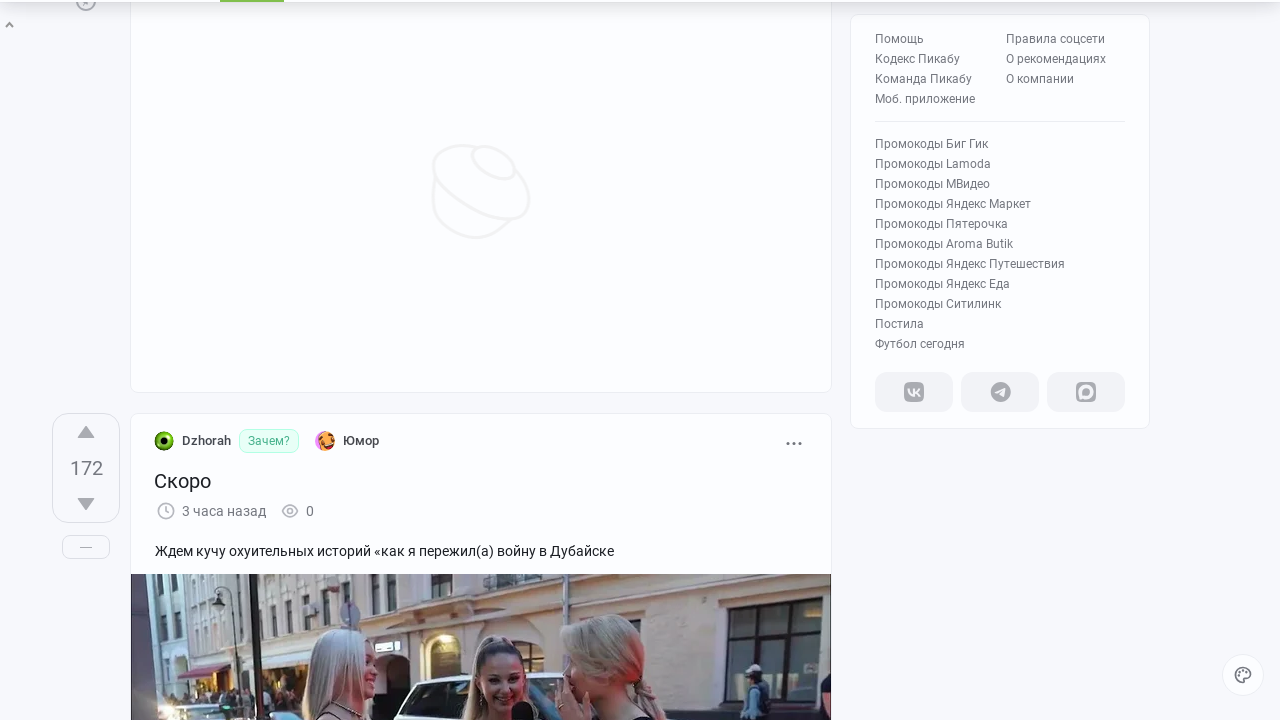

Selected the last article element
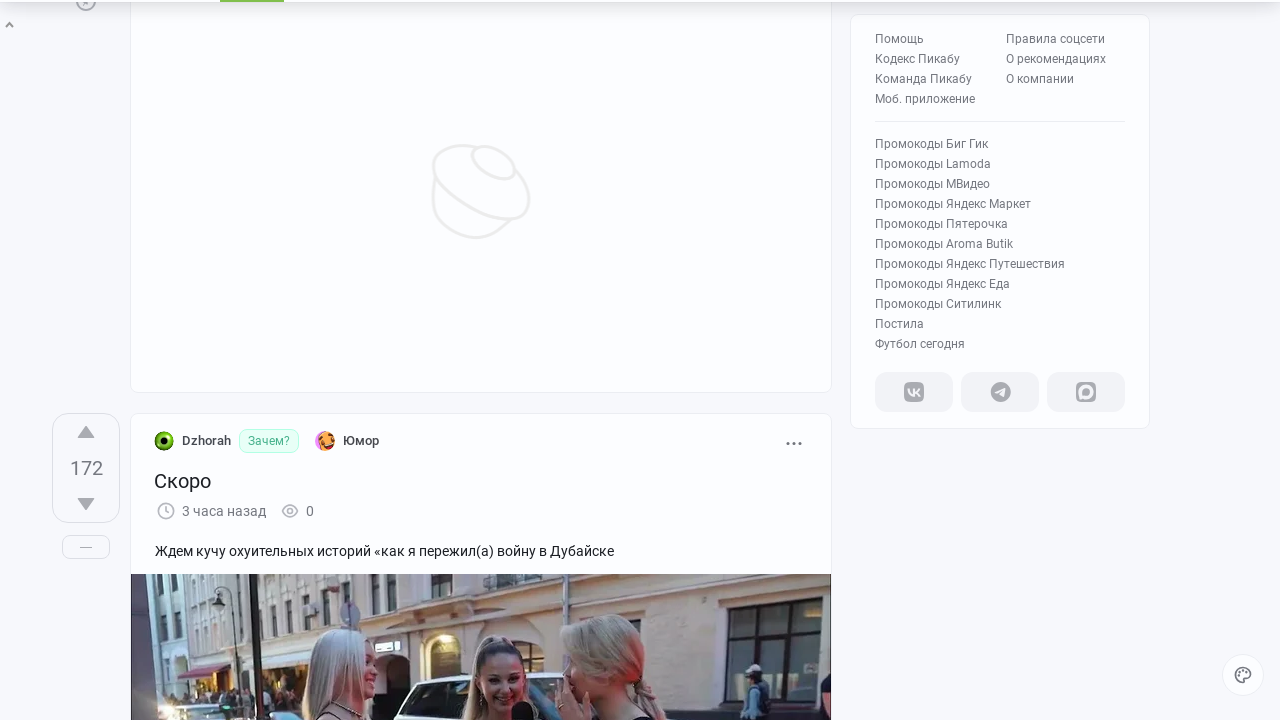

Scrolled last article into view to trigger infinite scroll loading
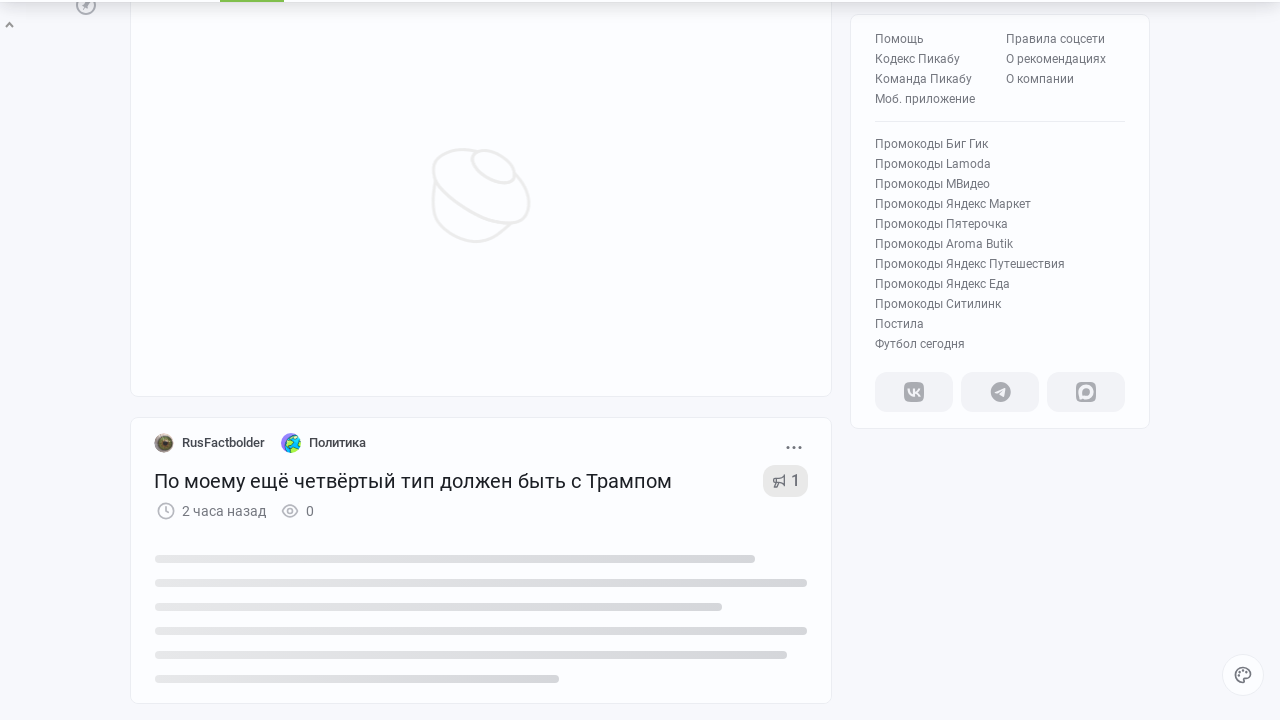

Waited 2 seconds for new content to load
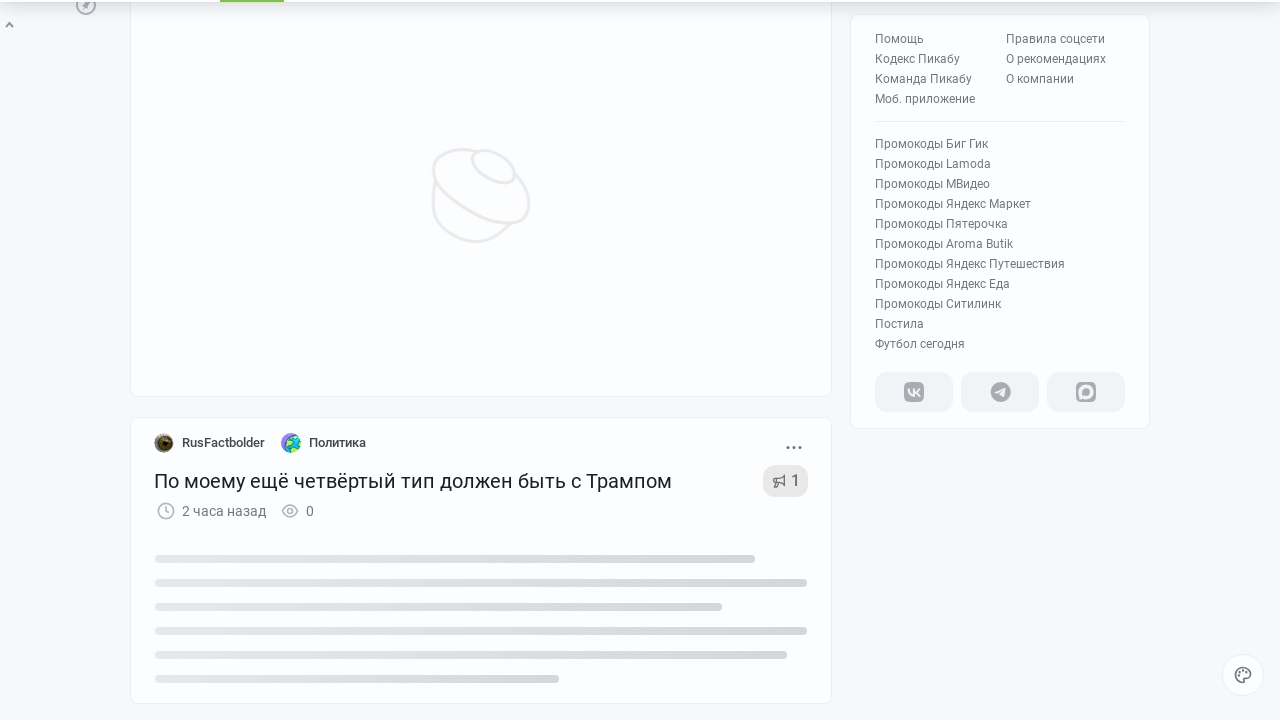

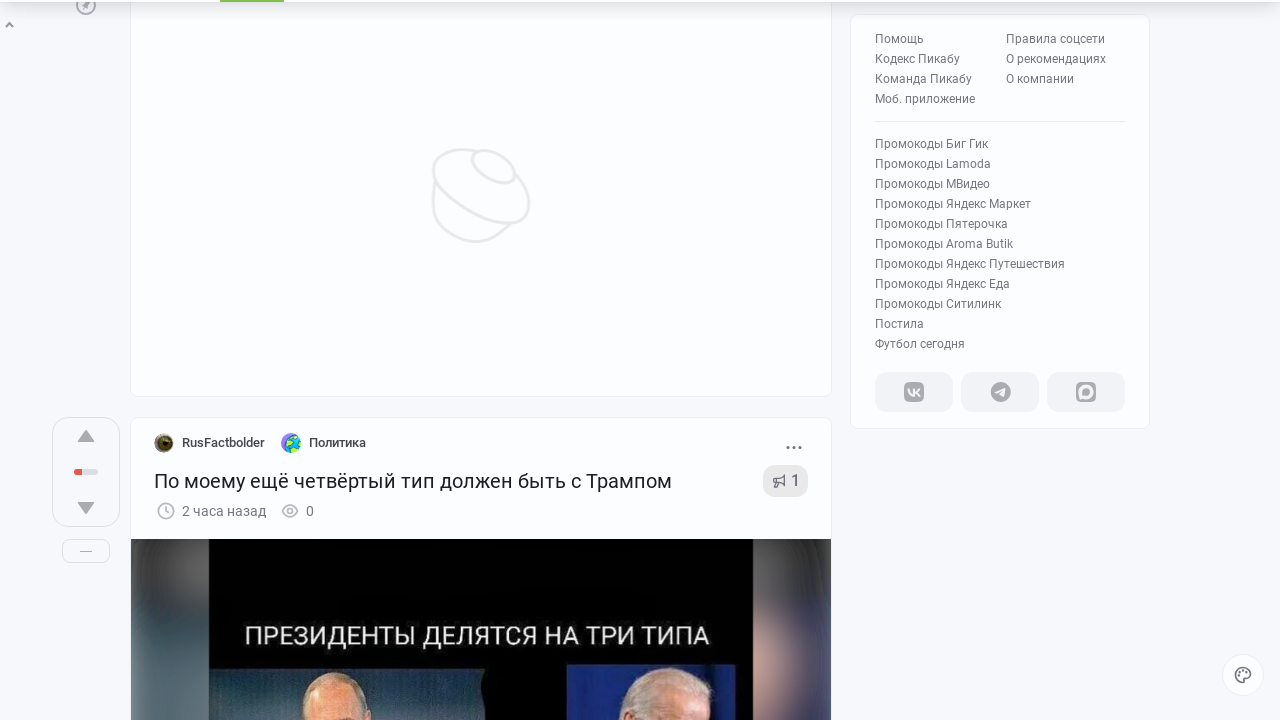